Tests that entering an empty string removes the todo item

Starting URL: https://demo.playwright.dev/todomvc

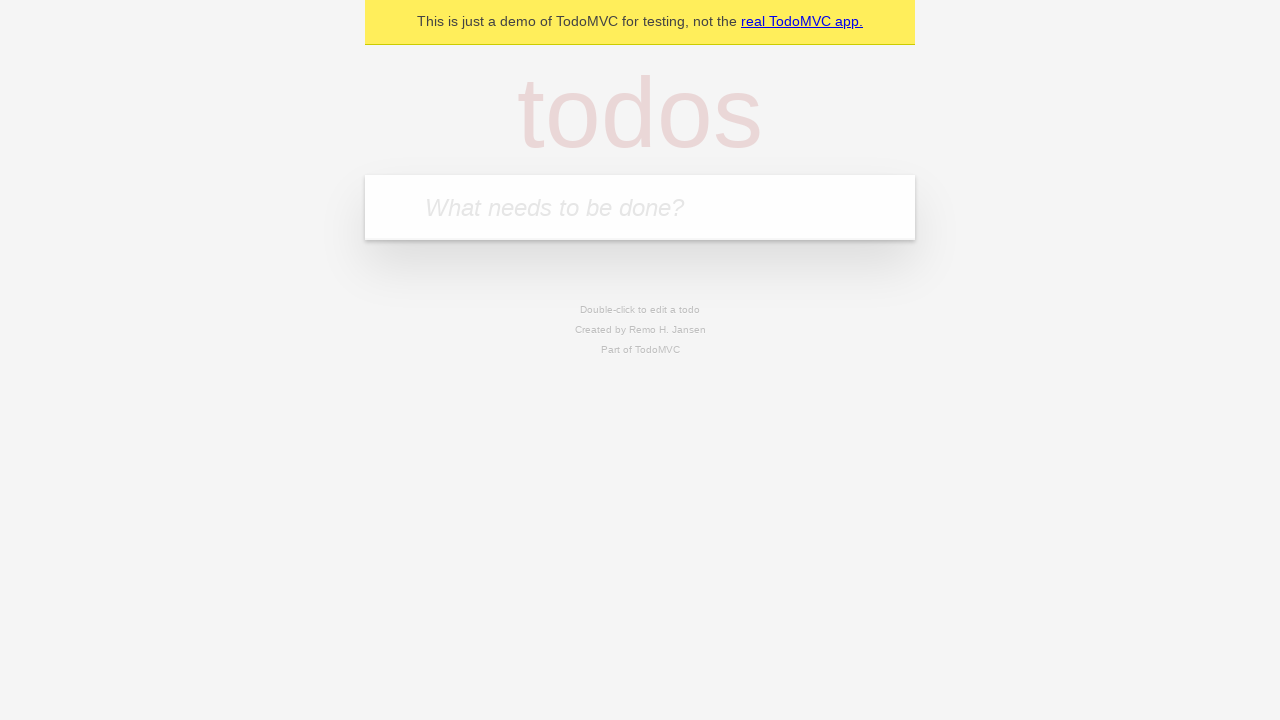

Filled first todo input with 'buy some cheese' on .new-todo
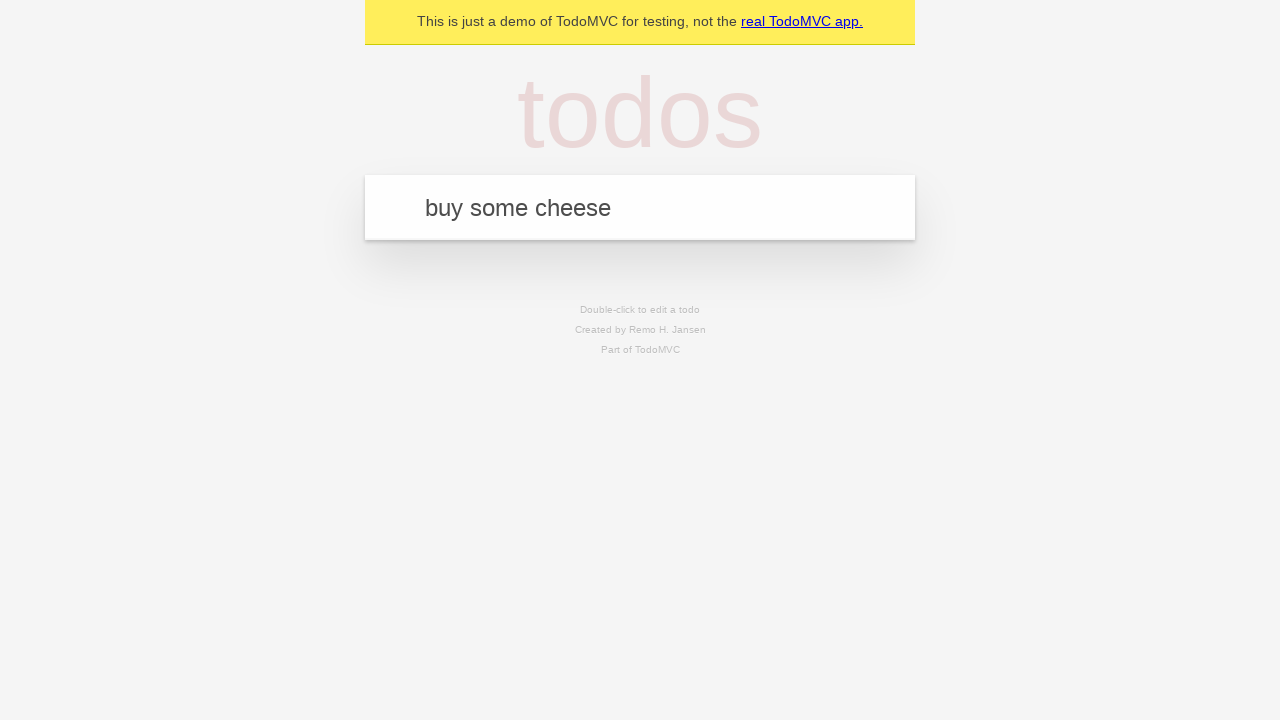

Pressed Enter to add first todo item on .new-todo
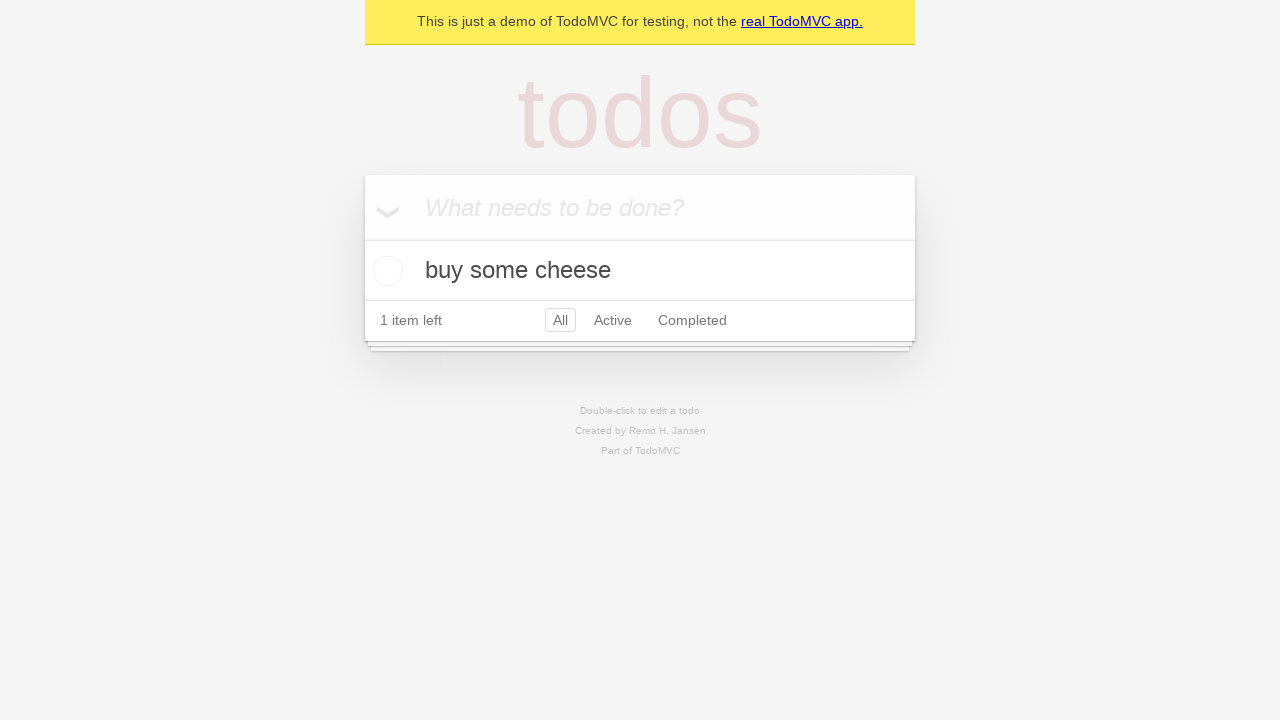

Filled second todo input with 'feed the cat' on .new-todo
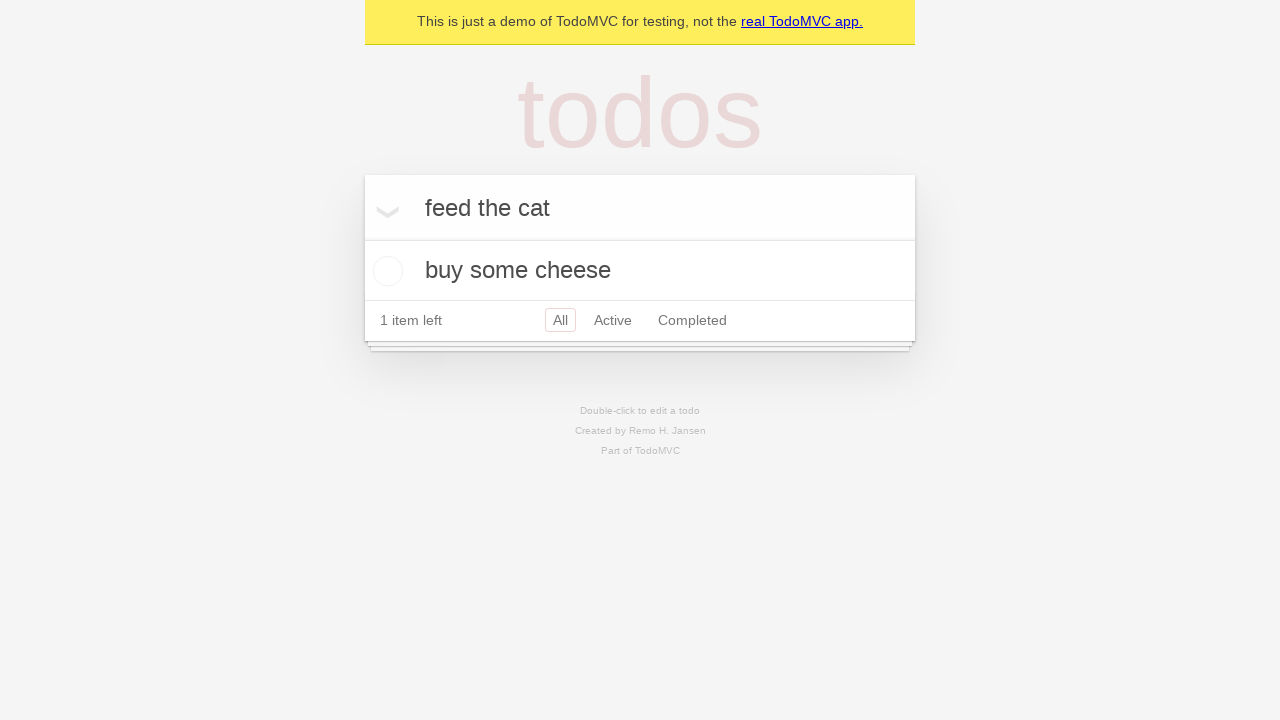

Pressed Enter to add second todo item on .new-todo
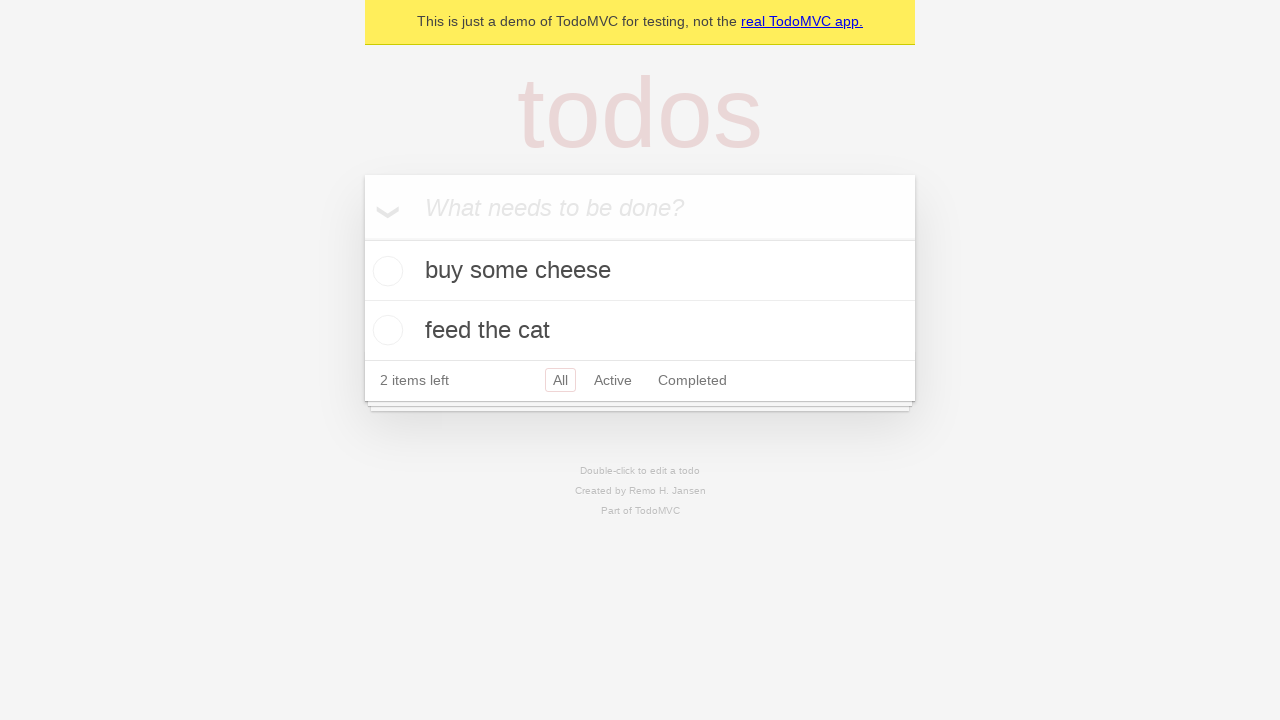

Filled third todo input with 'book a doctors appointment' on .new-todo
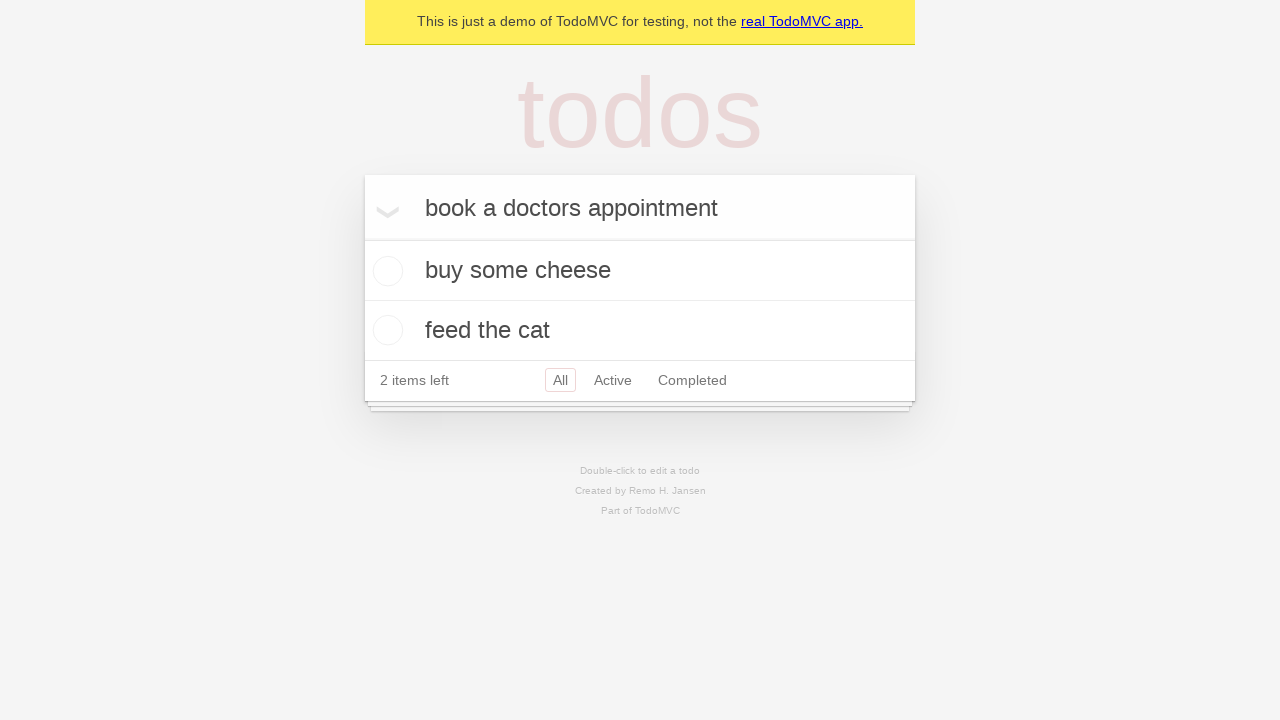

Pressed Enter to add third todo item on .new-todo
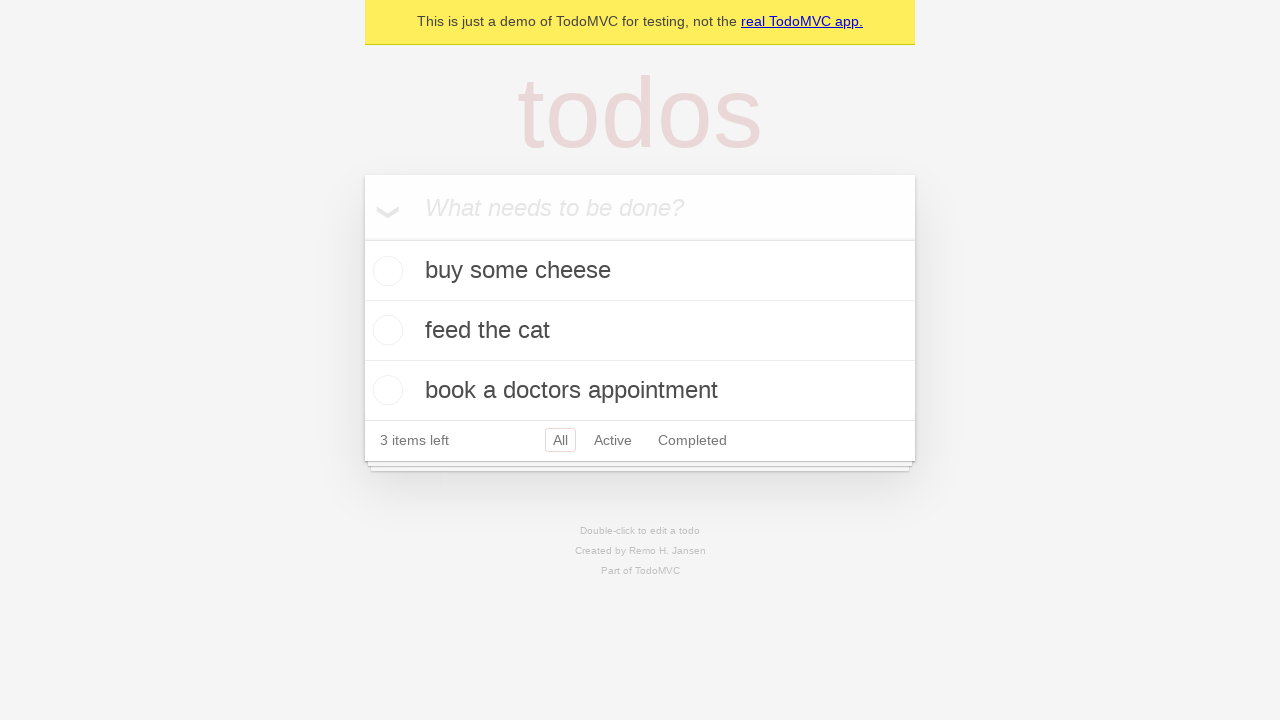

Located all todo items in the list
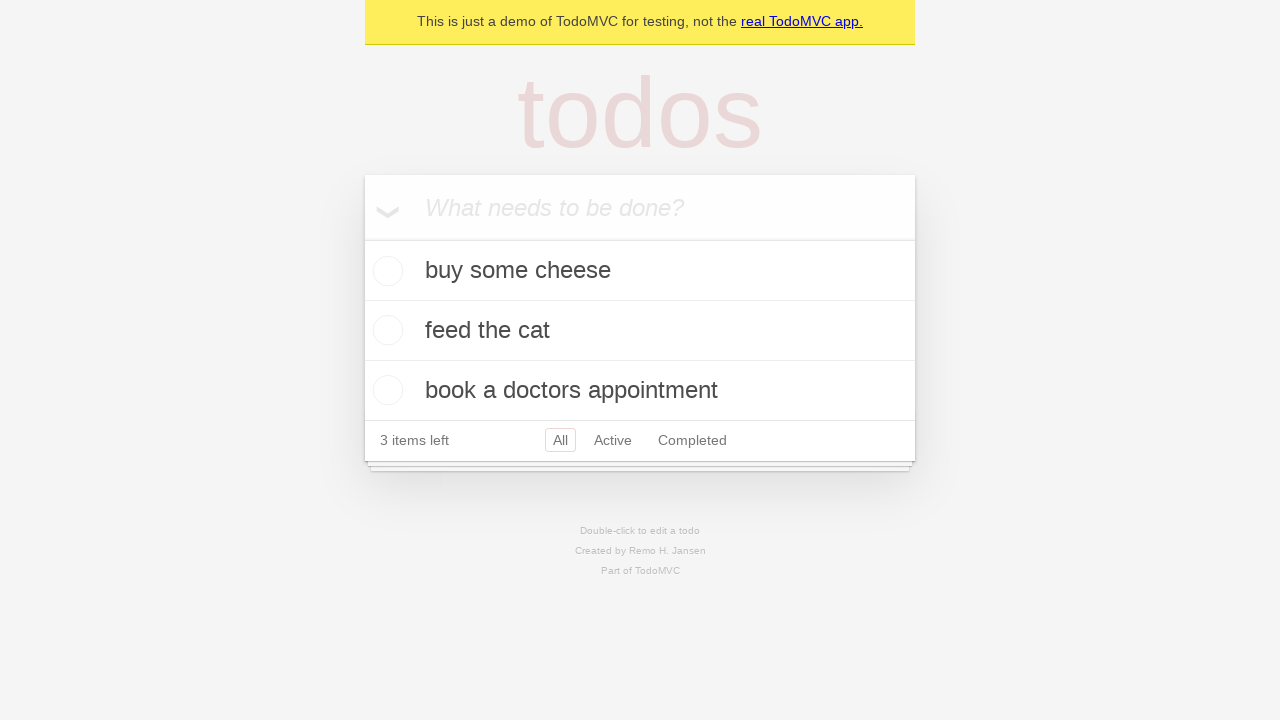

Double-clicked second todo item to enter edit mode at (640, 331) on .todo-list li >> nth=1
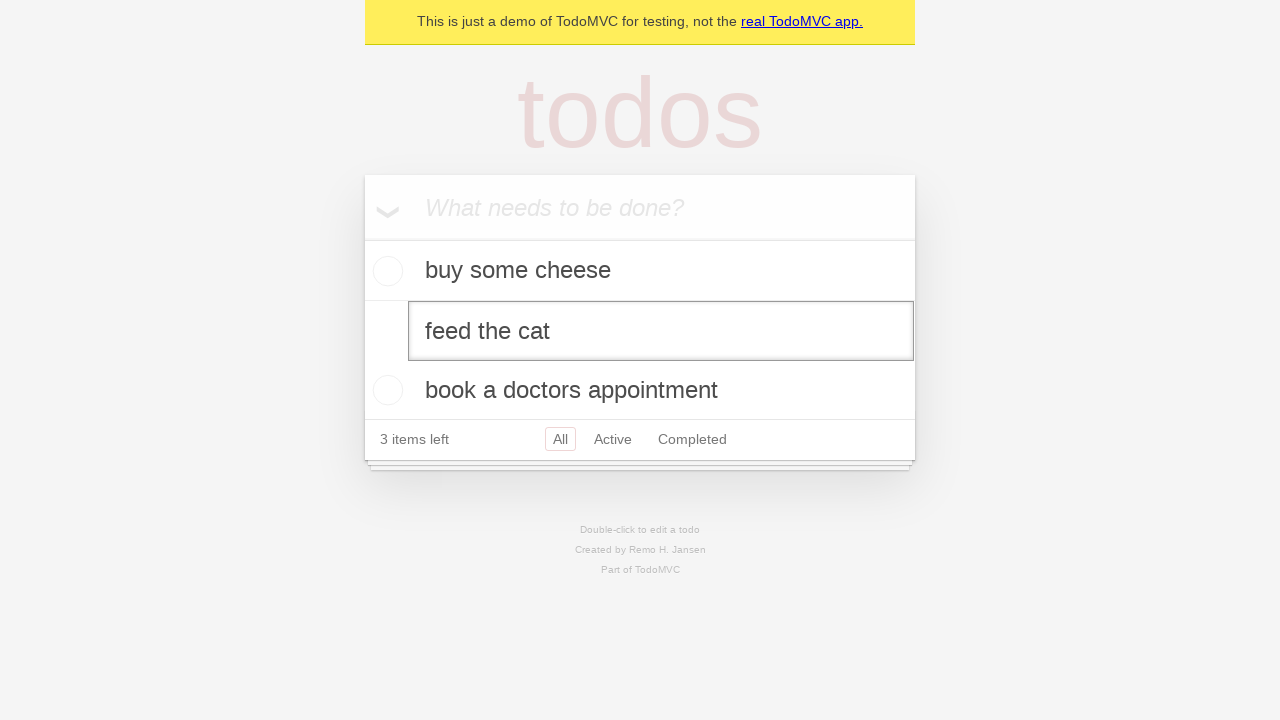

Cleared the edit field to empty string on .todo-list li >> nth=1 >> .edit
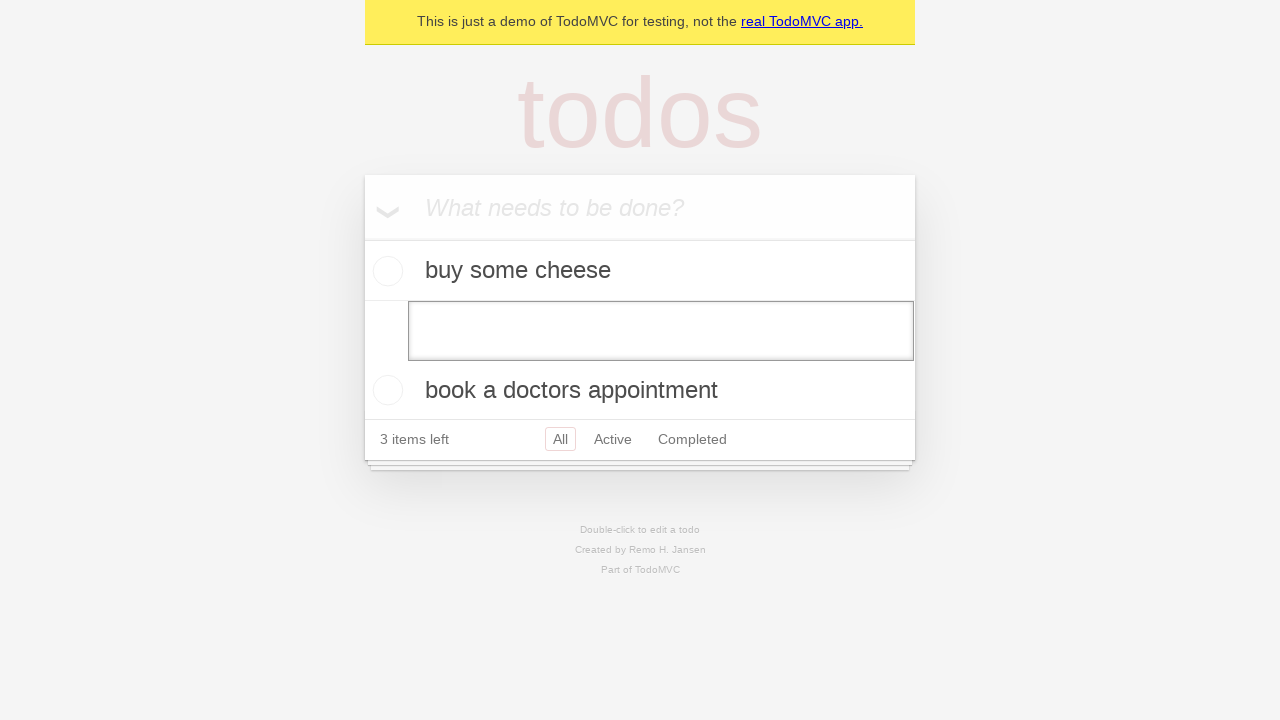

Pressed Enter to confirm empty text and remove todo item on .todo-list li >> nth=1 >> .edit
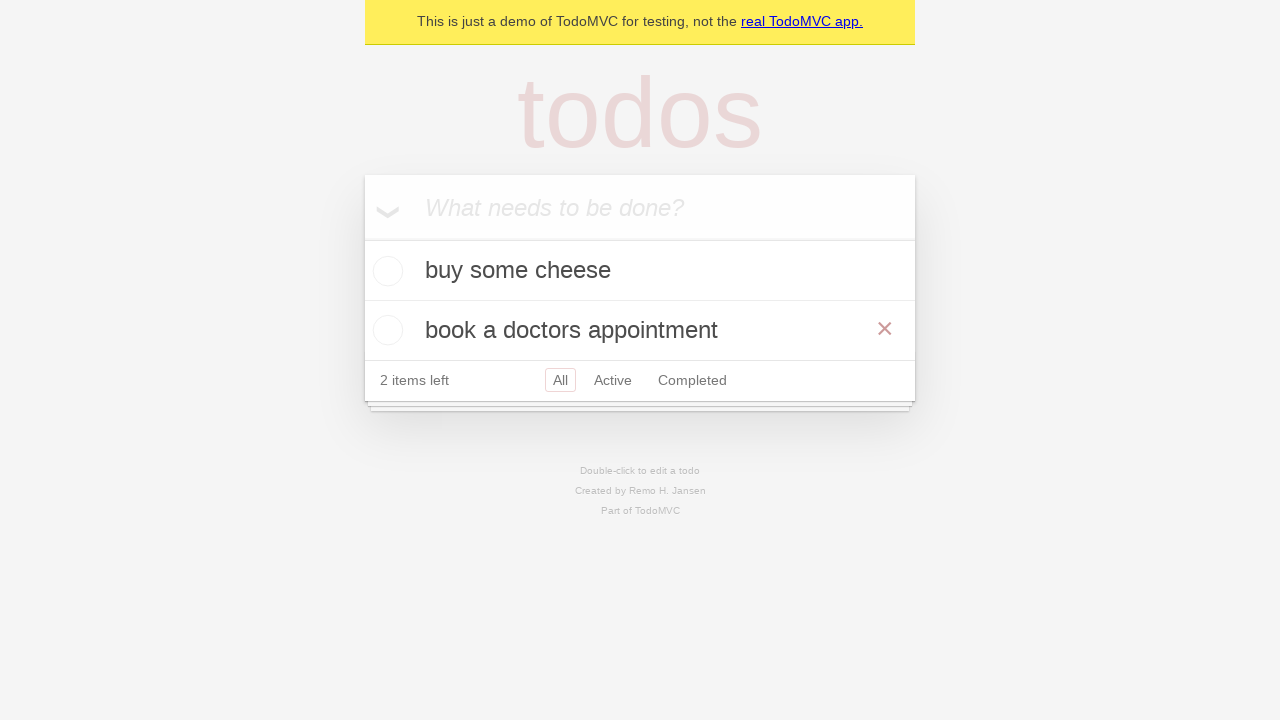

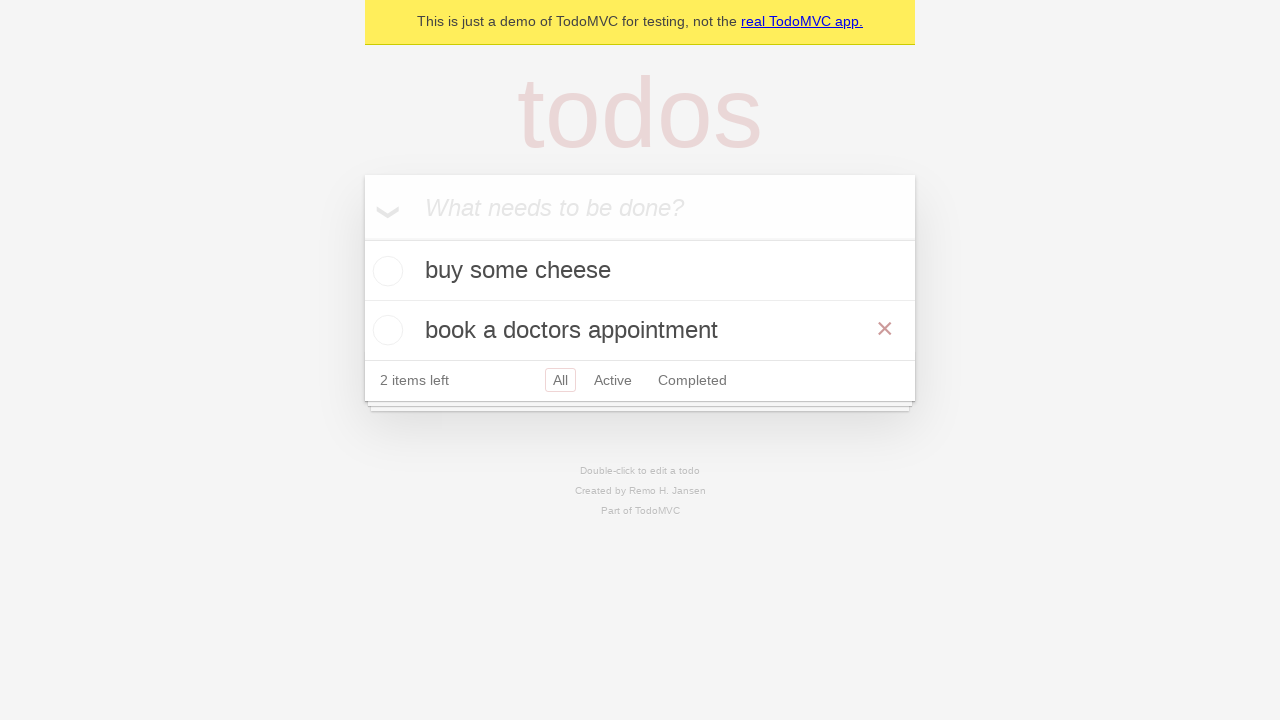